Tests keyboard actions including text selection, copy, cut, paste operations using keyboard shortcuts on form fields

Starting URL: https://testpages.herokuapp.com/styled/basic-html-form-test.html

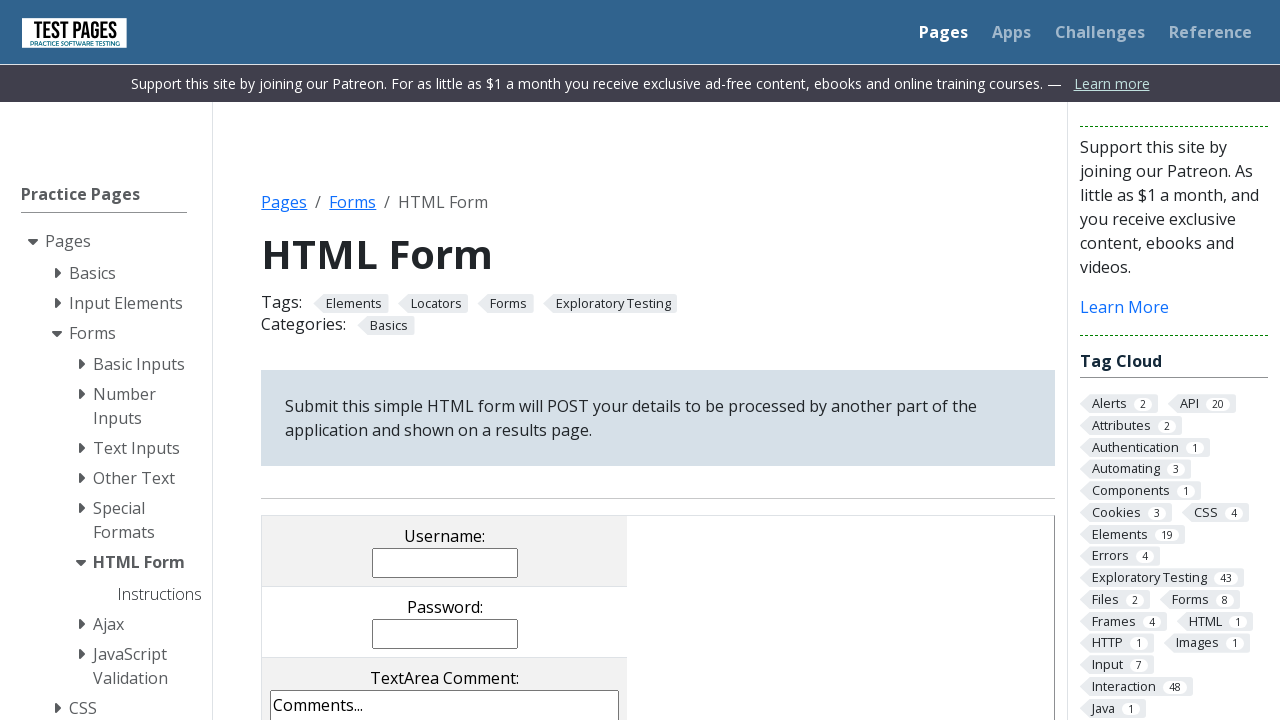

Cleared the comments textarea field on textarea[name='comments']
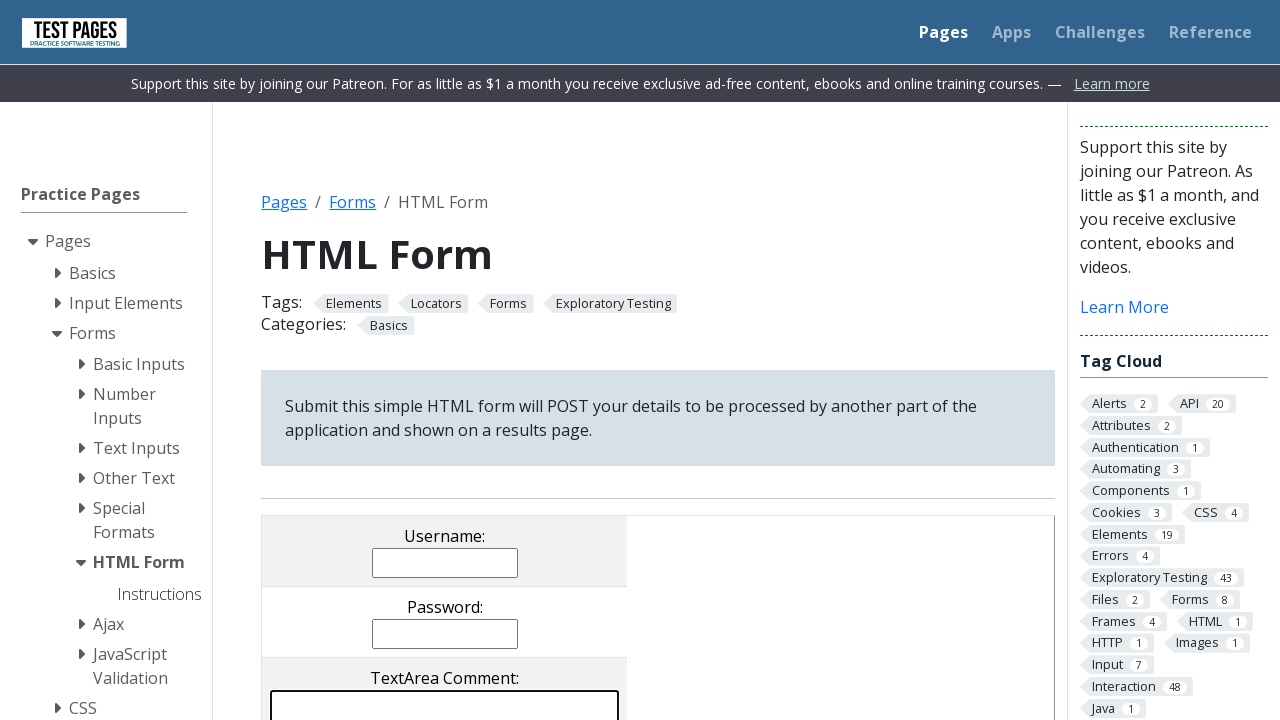

Typed 'Selenium!' into the comments field on textarea[name='comments']
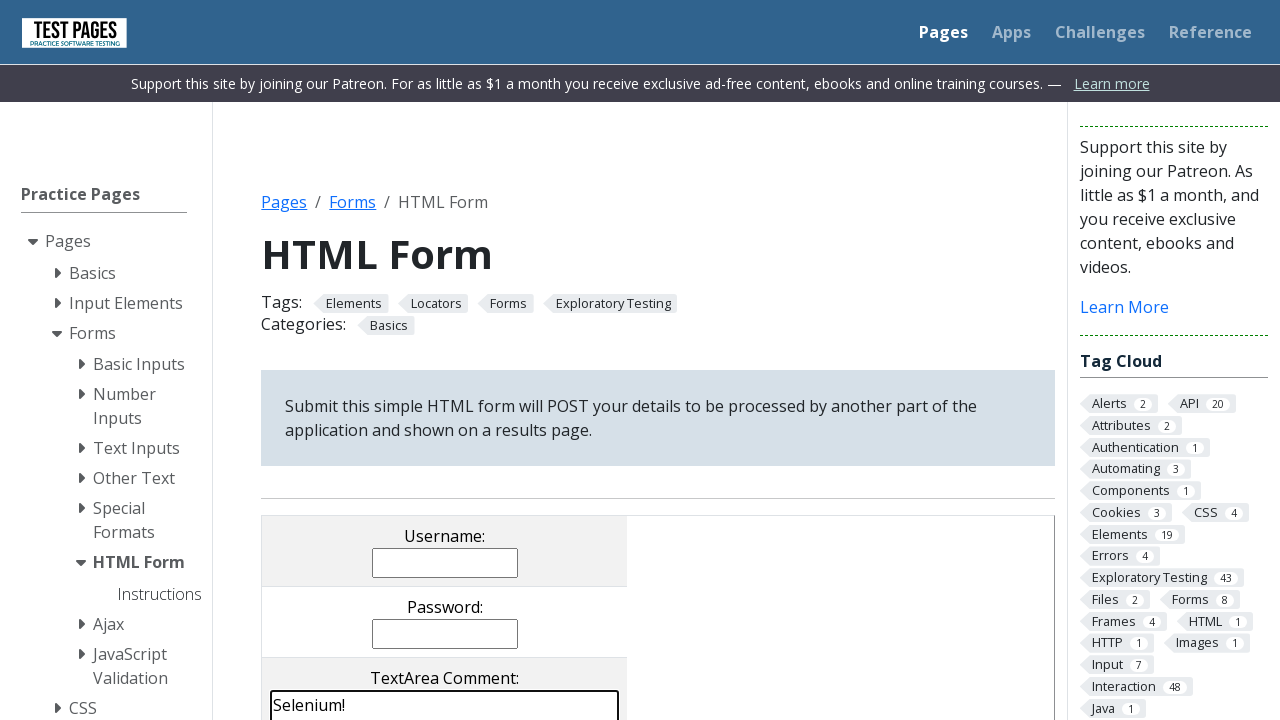

Pressed ArrowLeft to move cursor one position left on textarea[name='comments']
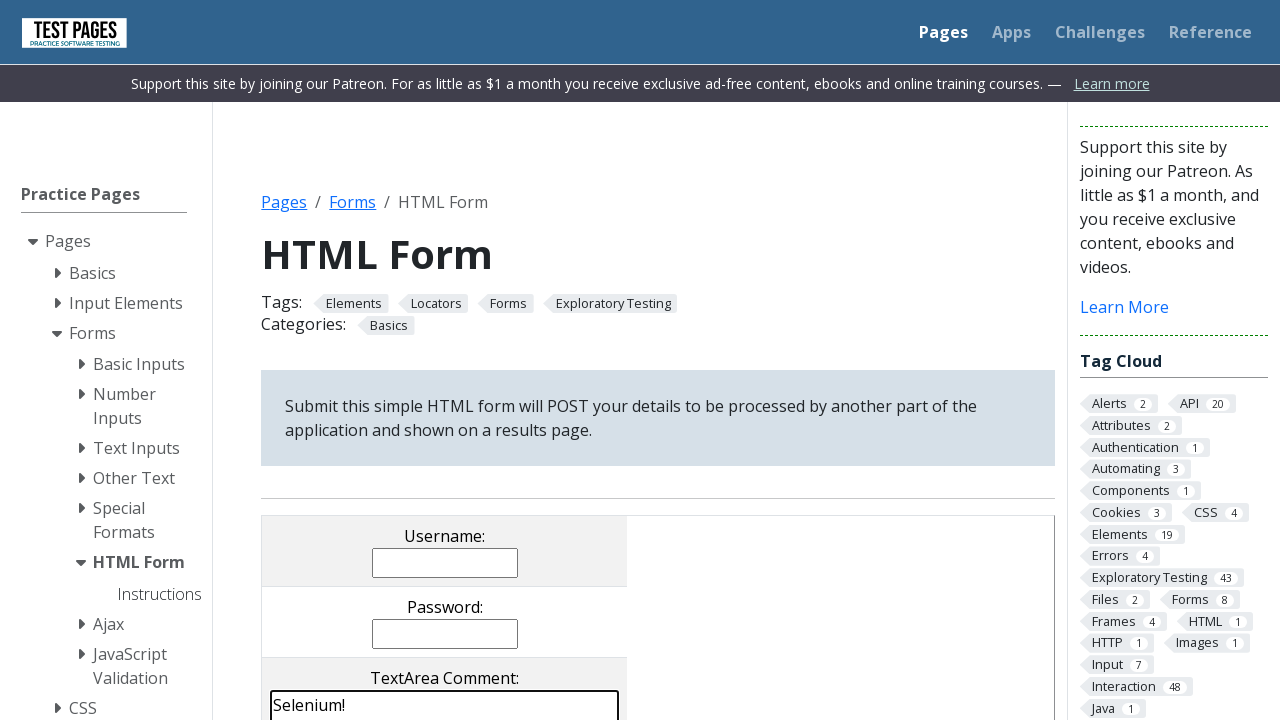

Pressed Shift+ArrowUp to select text upward on textarea[name='comments']
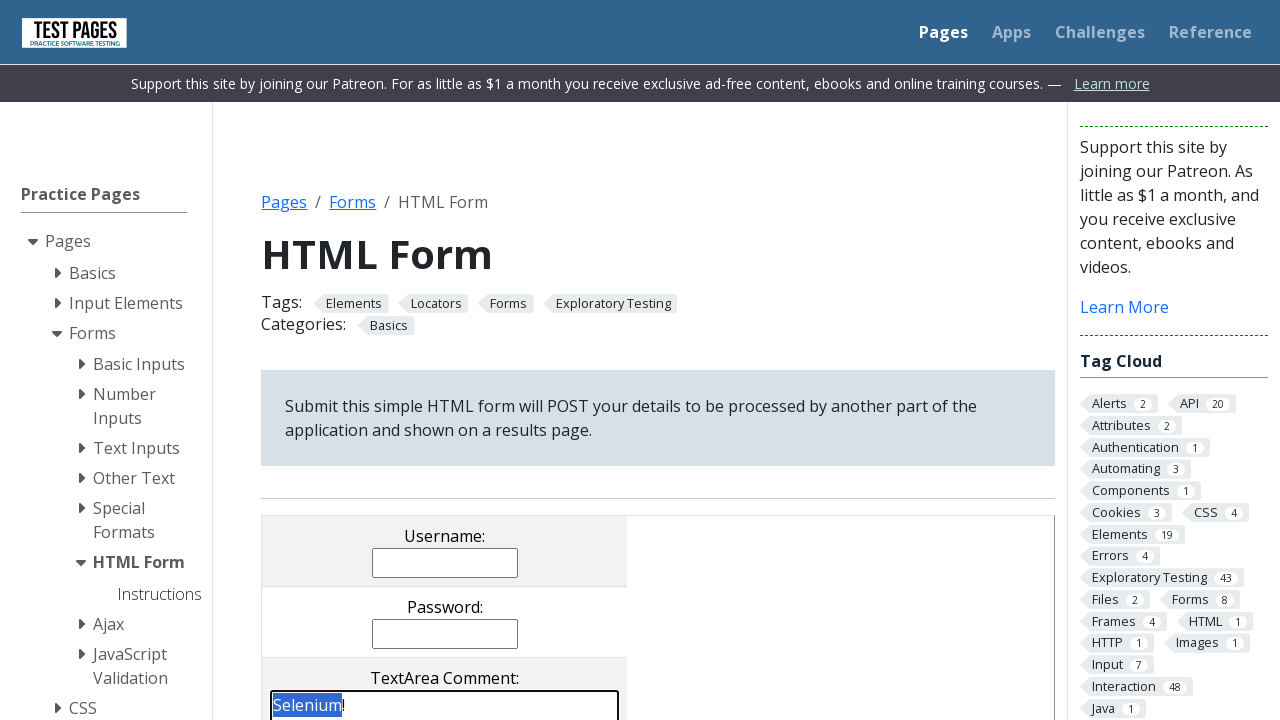

Pressed Control+x to cut the selected text on textarea[name='comments']
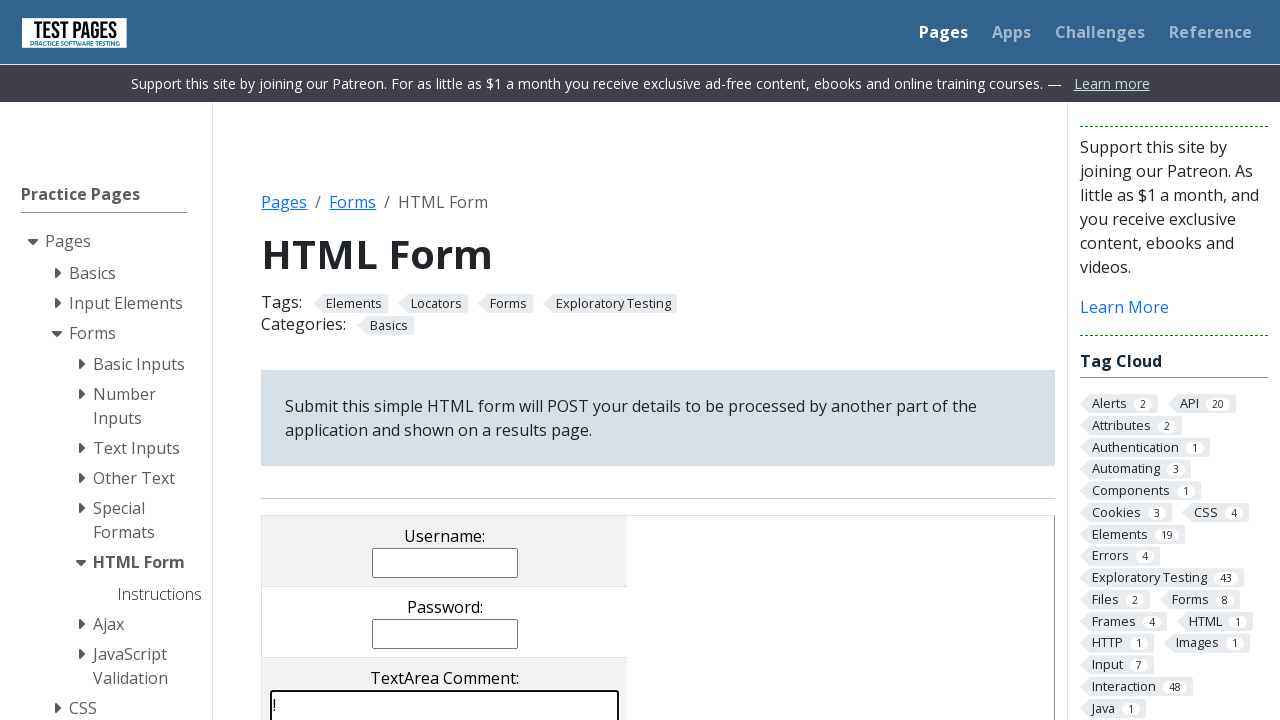

Pressed Control+v to paste the cut text (first paste) on textarea[name='comments']
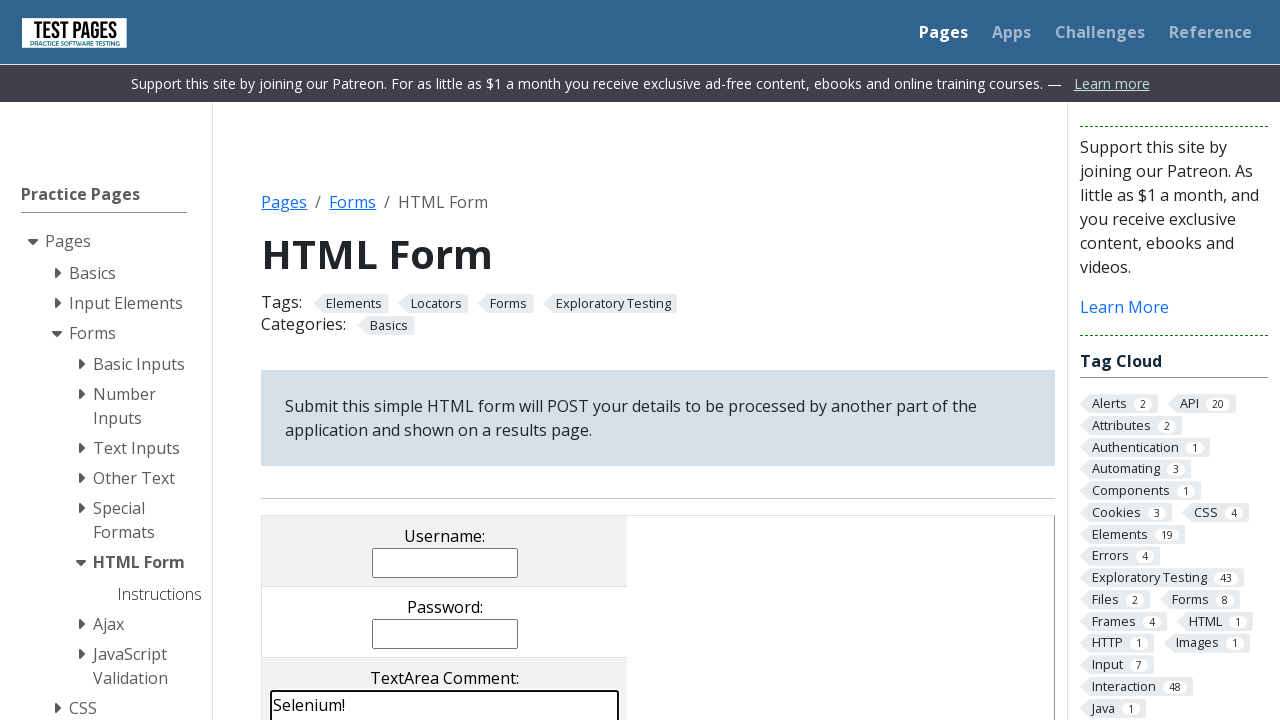

Pressed Control+v to paste the text again (second paste) on textarea[name='comments']
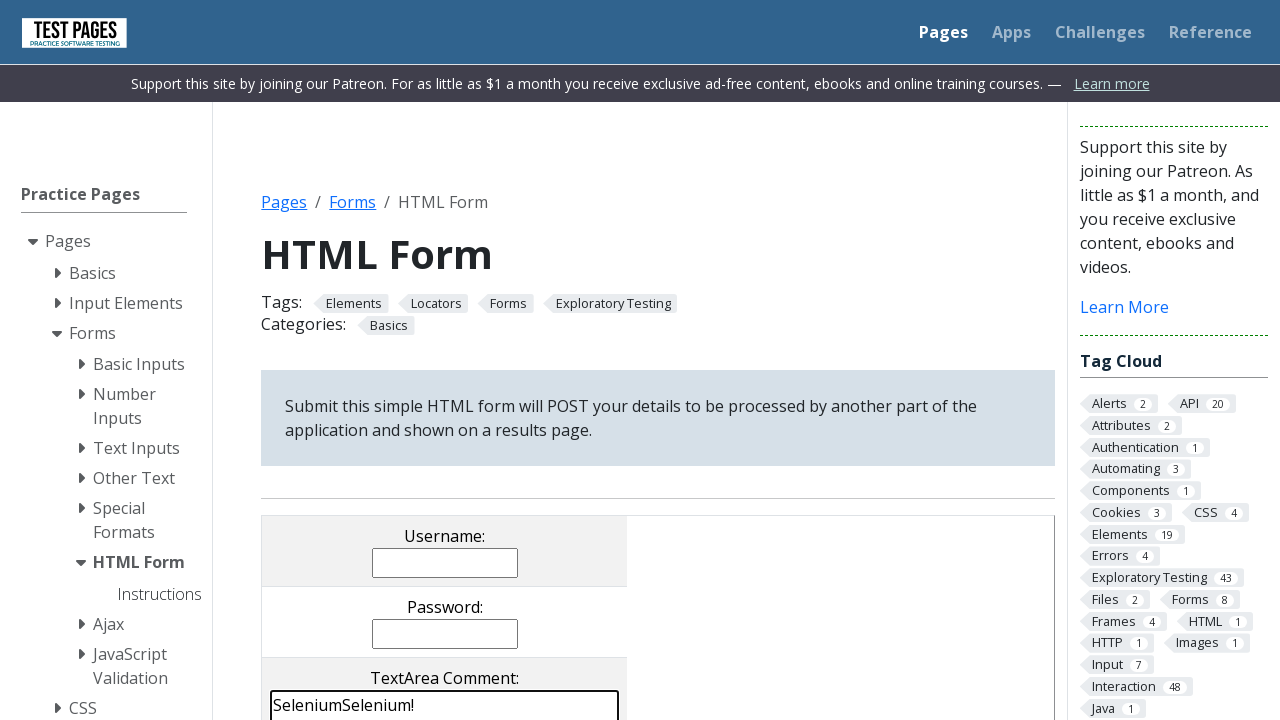

Pressed Control+a to select all text in comments field on textarea[name='comments']
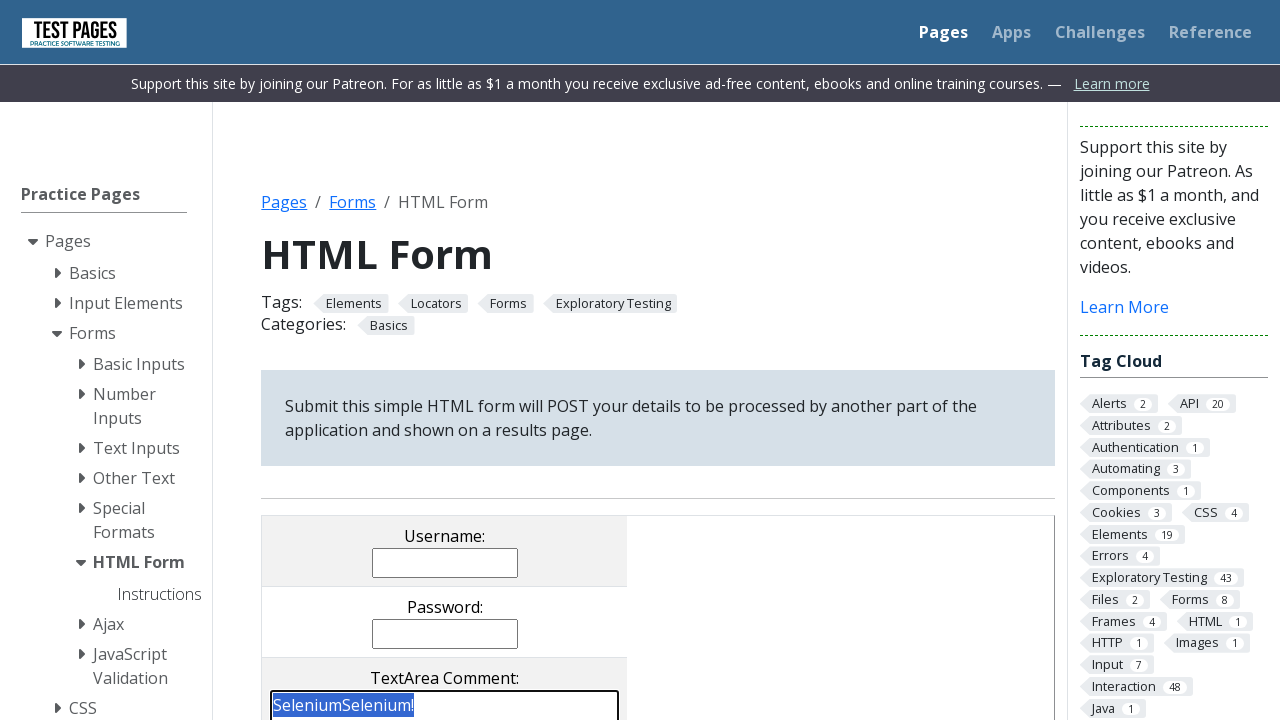

Pressed Control+c to copy all text from comments field on textarea[name='comments']
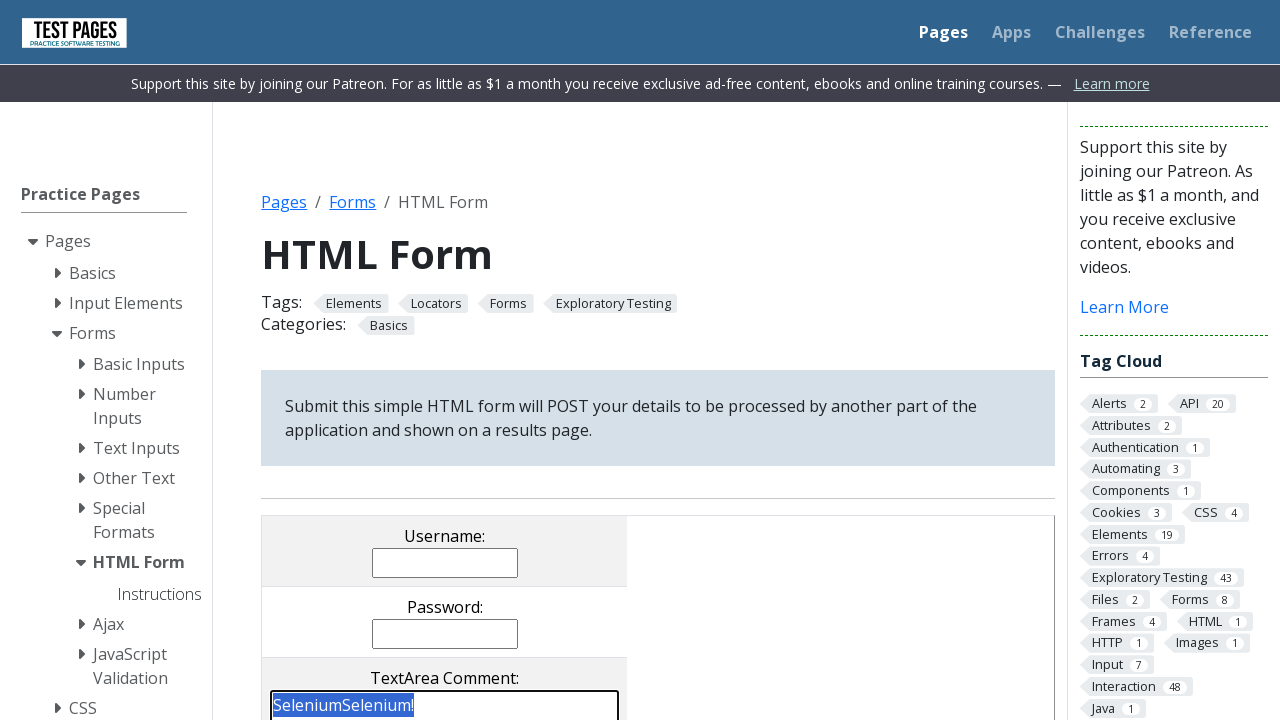

Pressed Control+v to paste copied text into username field on input[name='username']
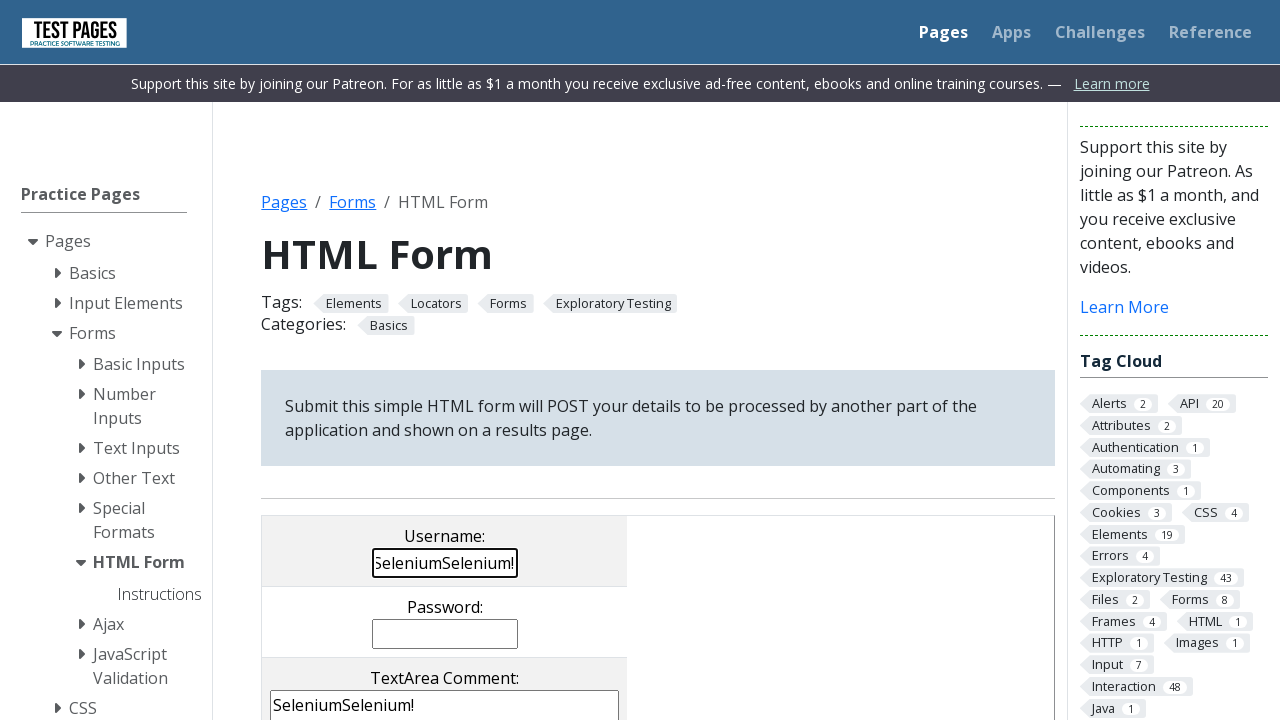

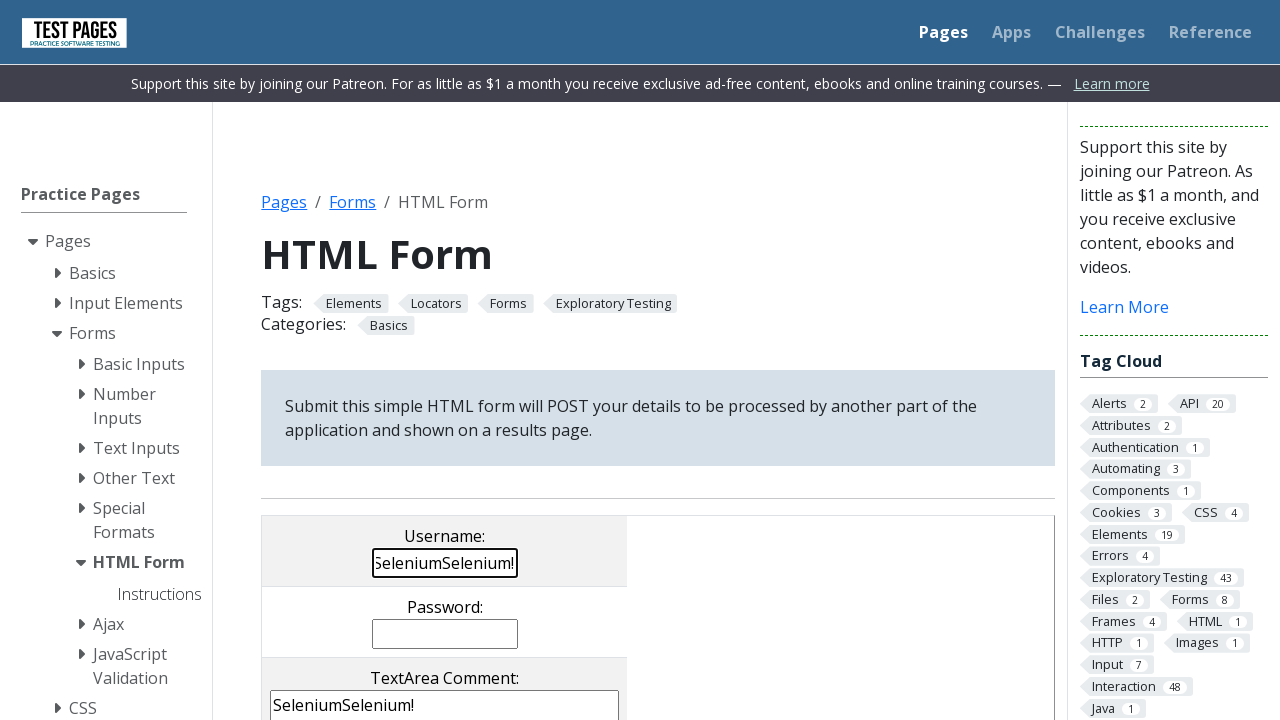